Tests double-click functionality within an iframe

Starting URL: https://www.w3schools.com/jsref/tryit.asp?filename=tryjsref_ondblclick_html

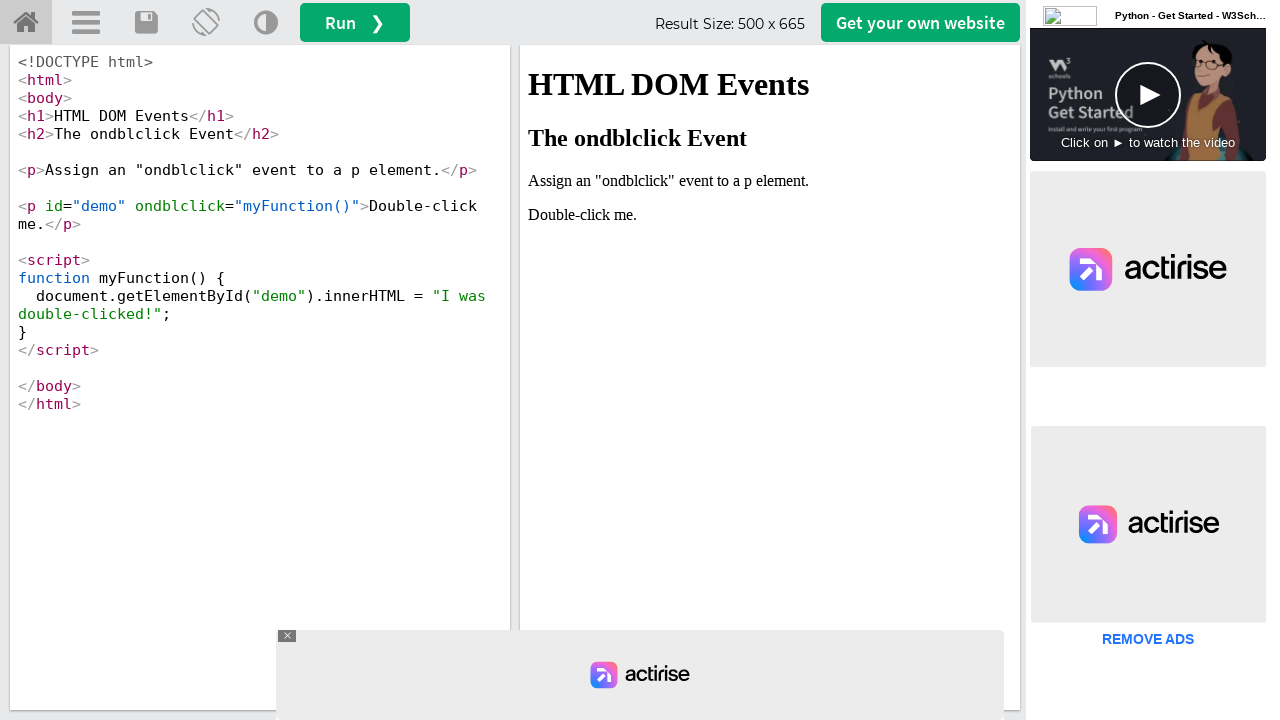

Waited for iframe with id 'iframeResult' to load
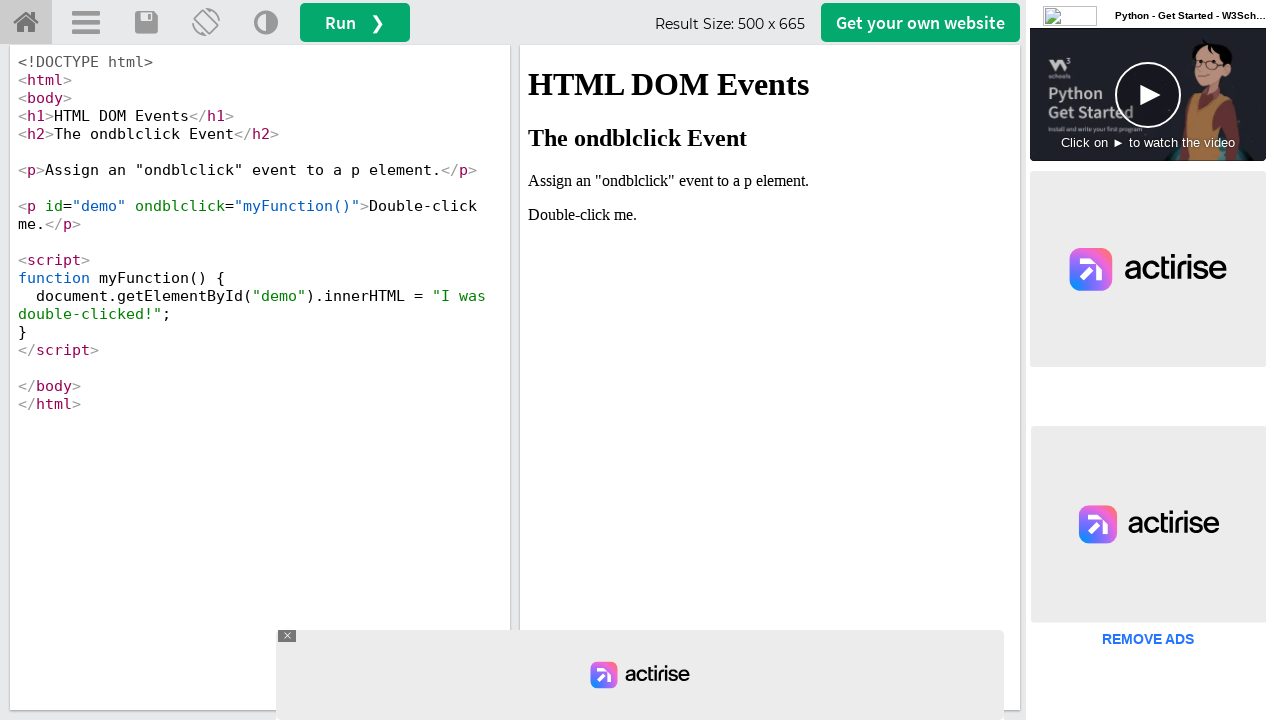

Located iframe element with id 'iframeResult'
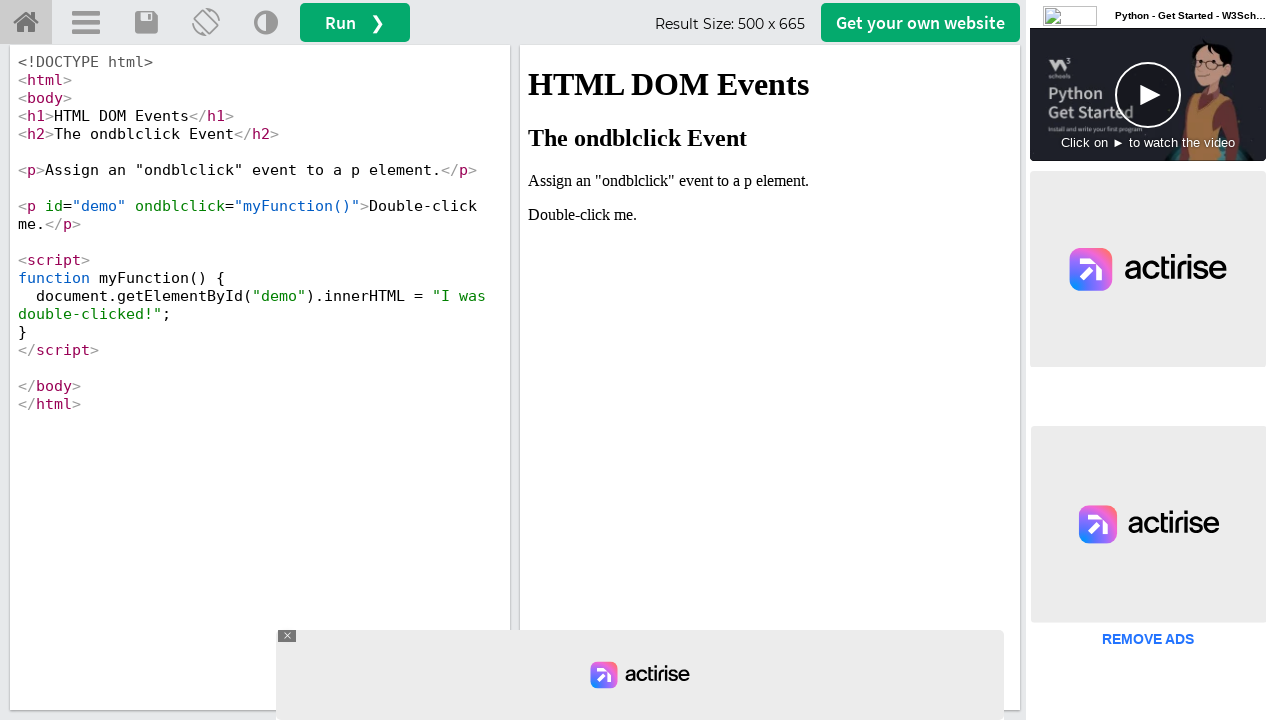

Double-clicked on element with id 'demo' inside iframe at (770, 215) on #iframeResult >> internal:control=enter-frame >> #demo
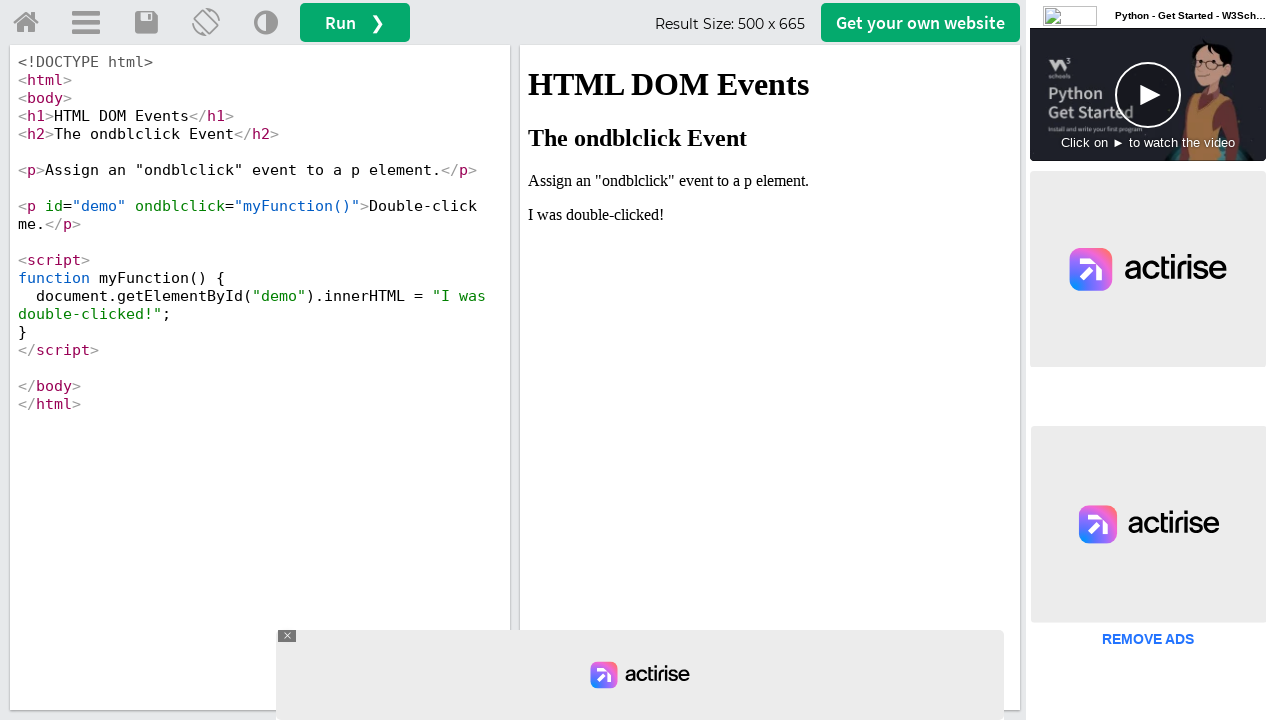

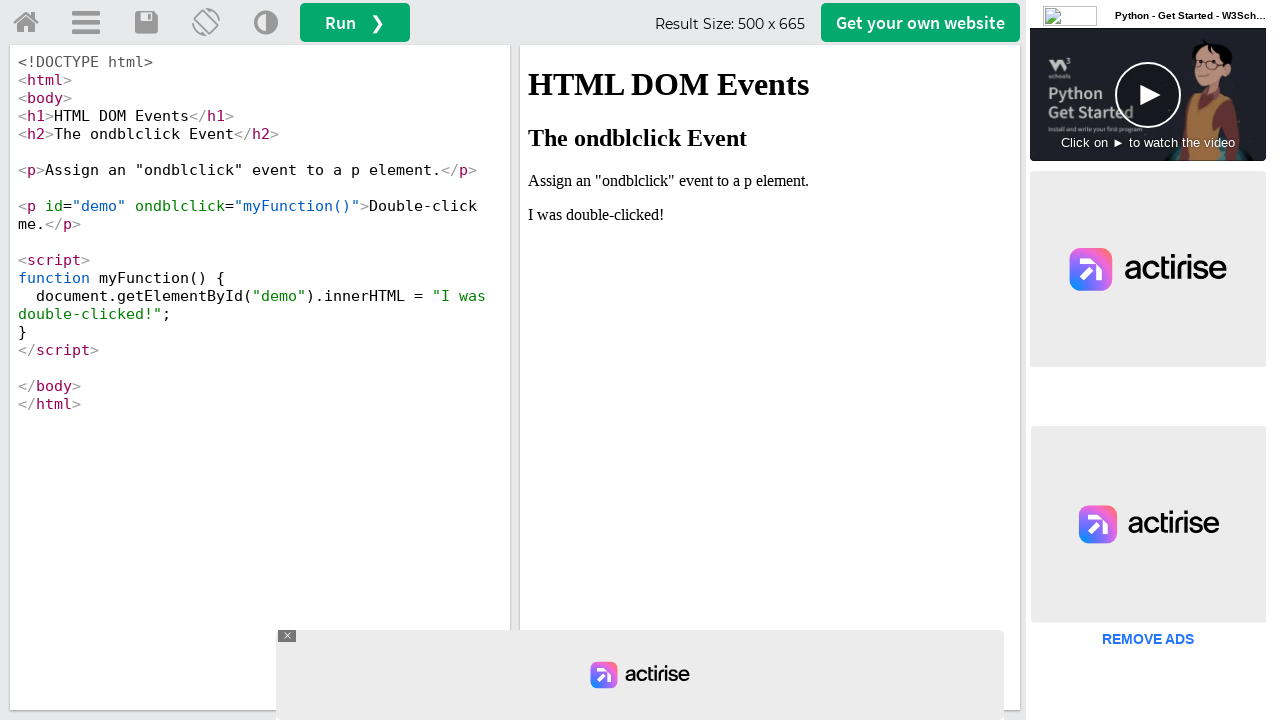